Tests that the "Clear completed" button is hidden when there are no completed items.

Starting URL: https://demo.playwright.dev/todomvc

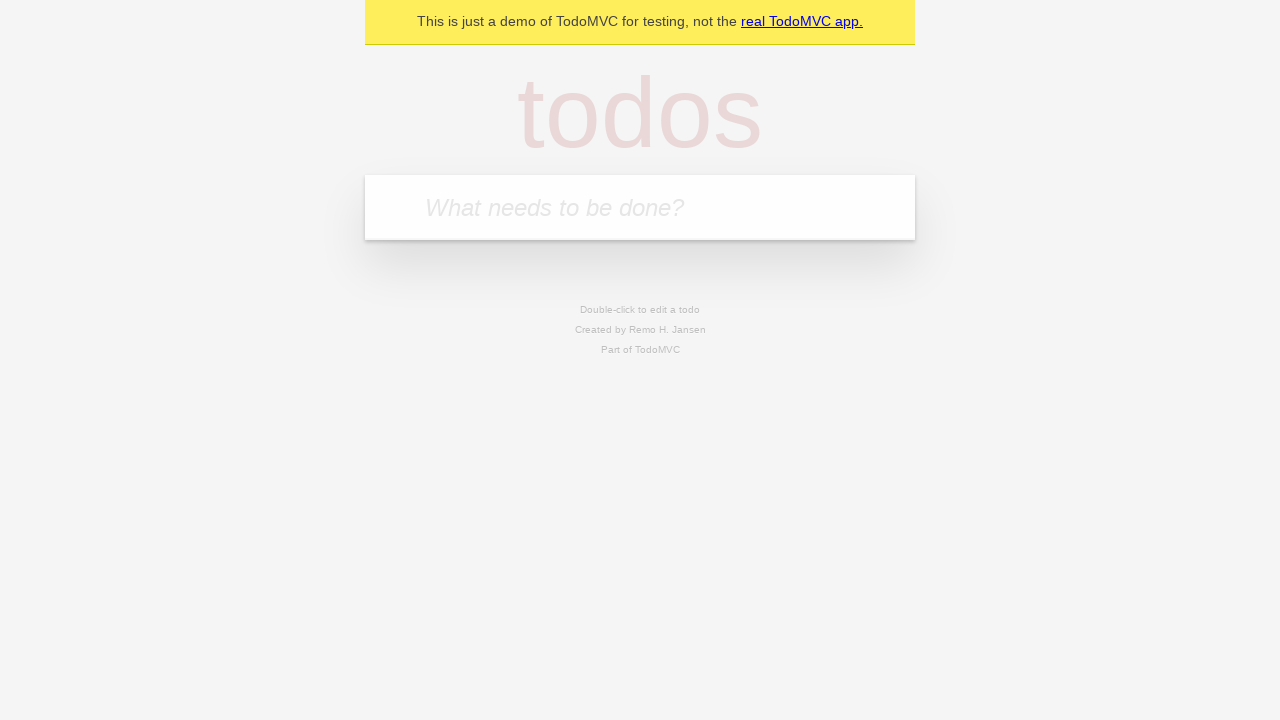

Filled todo input with 'buy some cheese' on internal:attr=[placeholder="What needs to be done?"i]
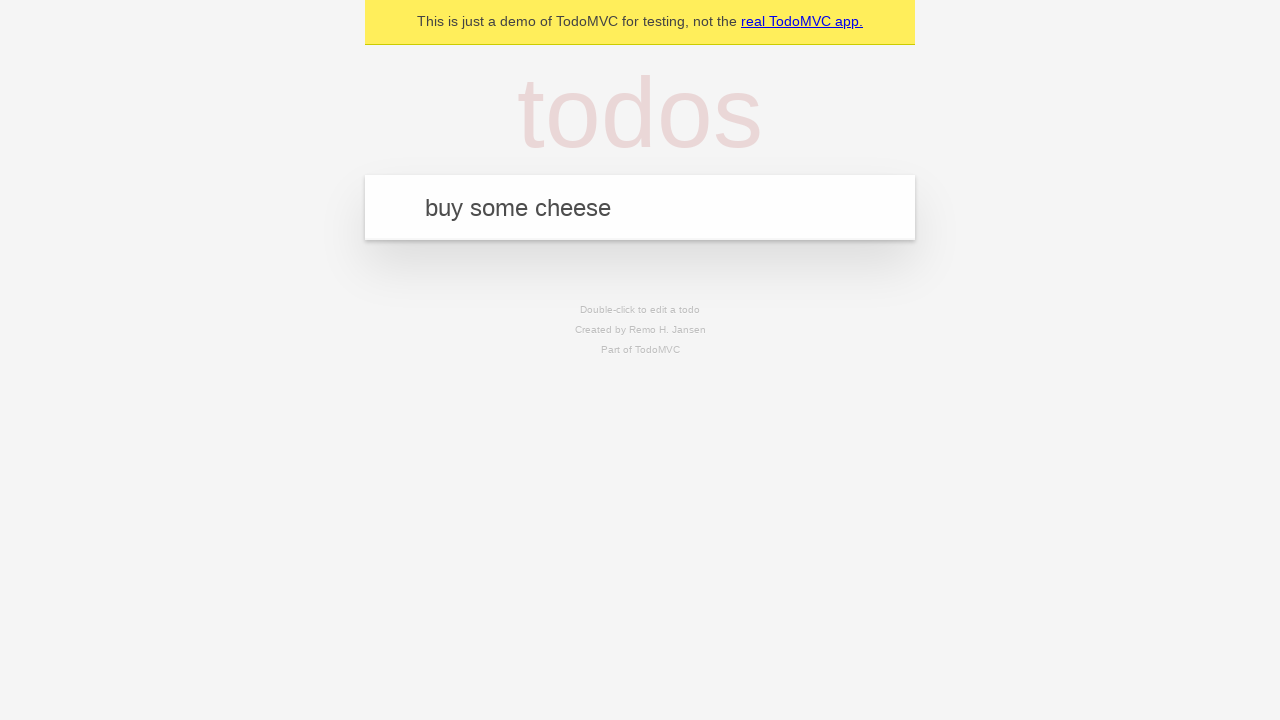

Pressed Enter to add first todo on internal:attr=[placeholder="What needs to be done?"i]
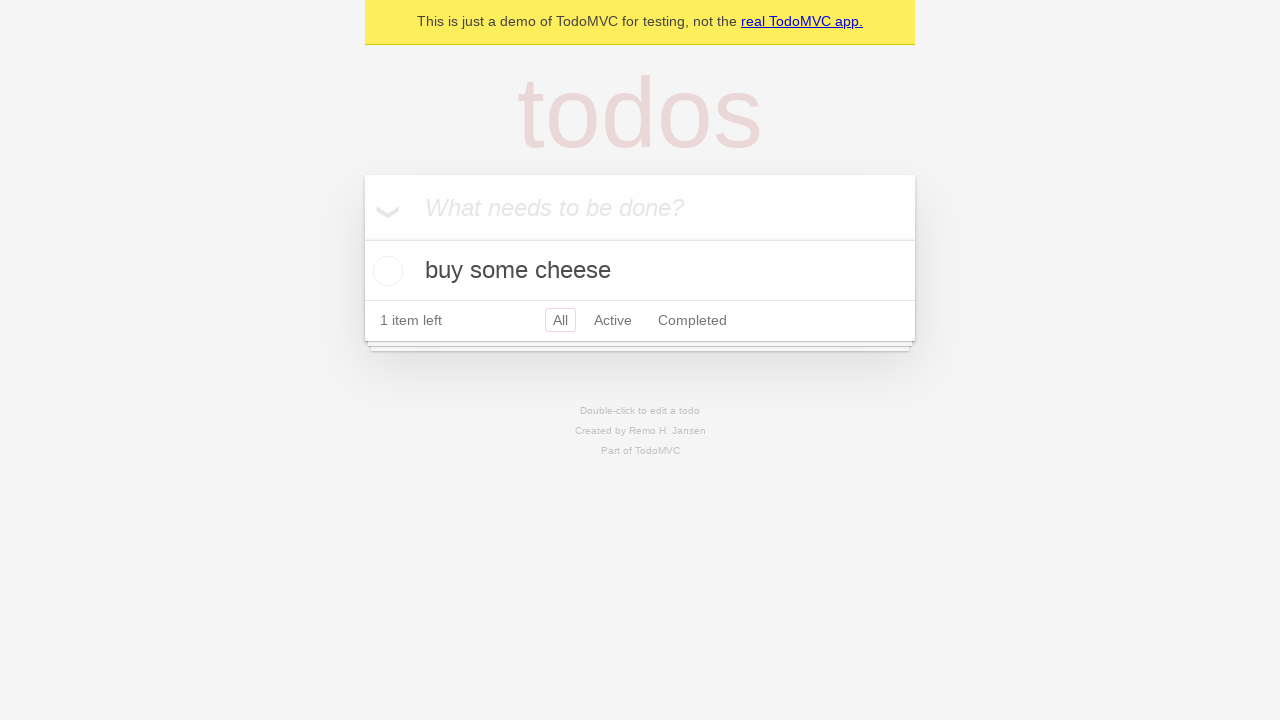

Filled todo input with 'feed the cat' on internal:attr=[placeholder="What needs to be done?"i]
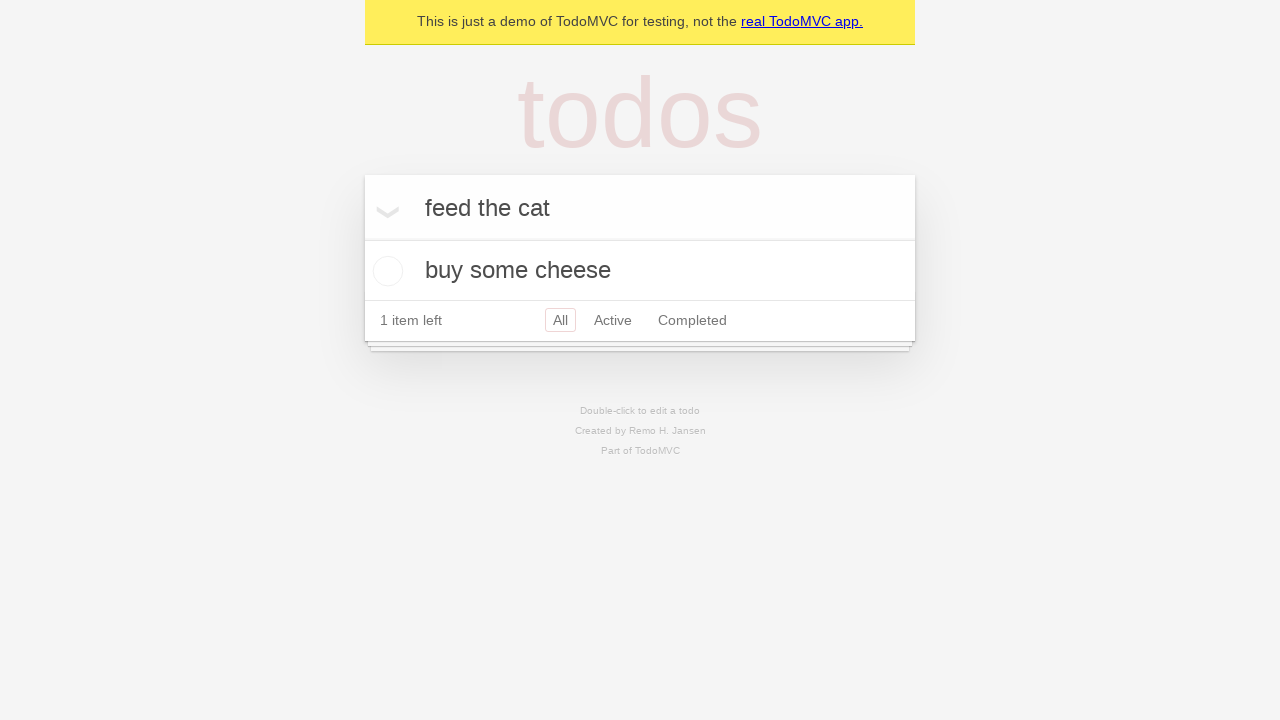

Pressed Enter to add second todo on internal:attr=[placeholder="What needs to be done?"i]
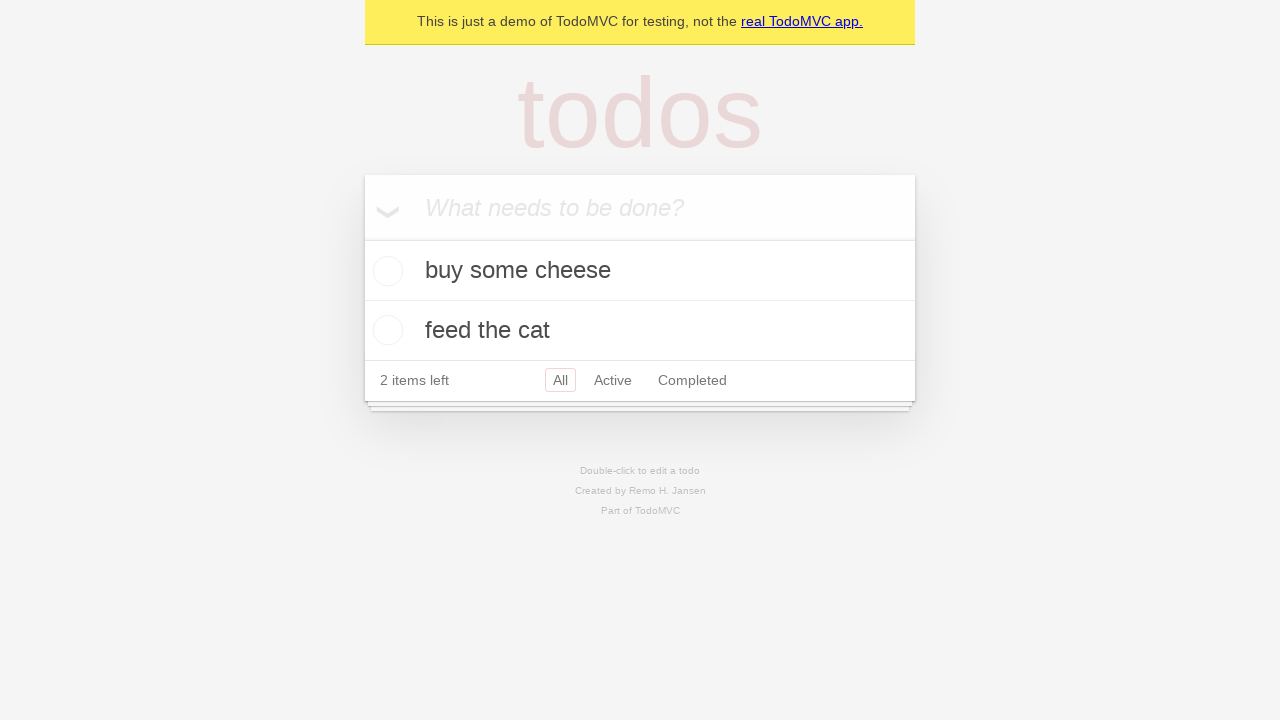

Filled todo input with 'book a doctors appointment' on internal:attr=[placeholder="What needs to be done?"i]
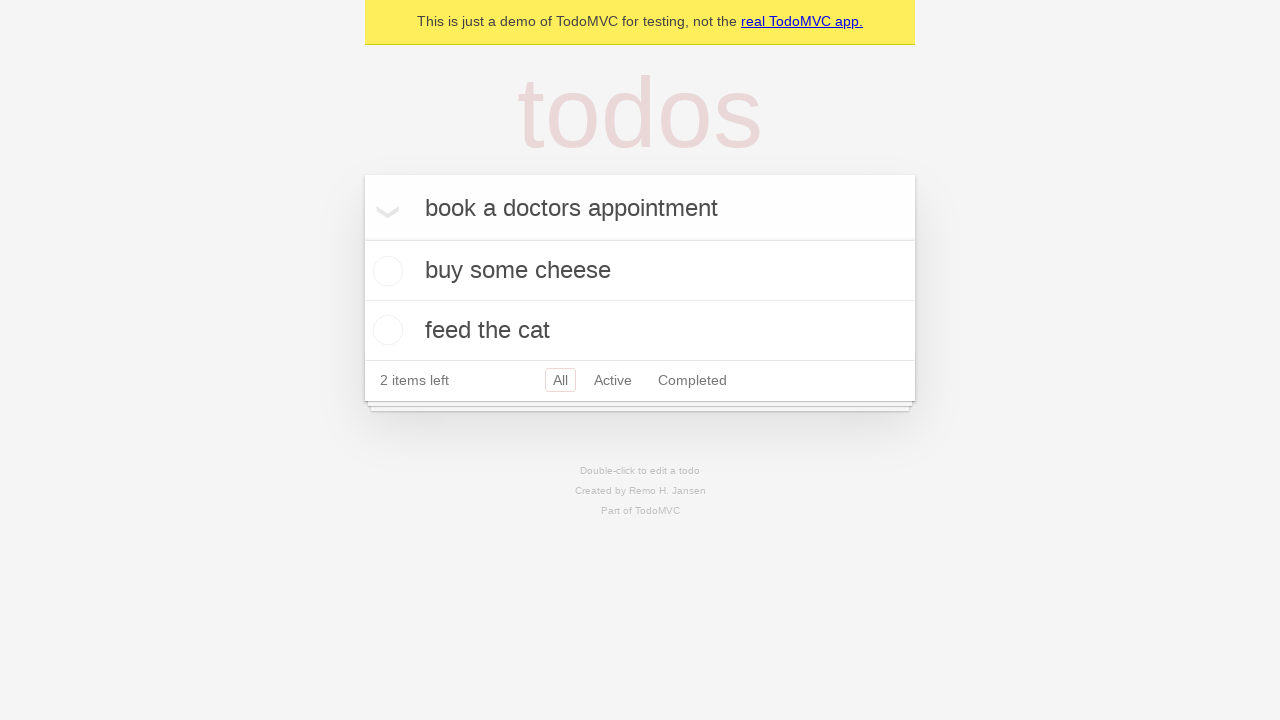

Pressed Enter to add third todo on internal:attr=[placeholder="What needs to be done?"i]
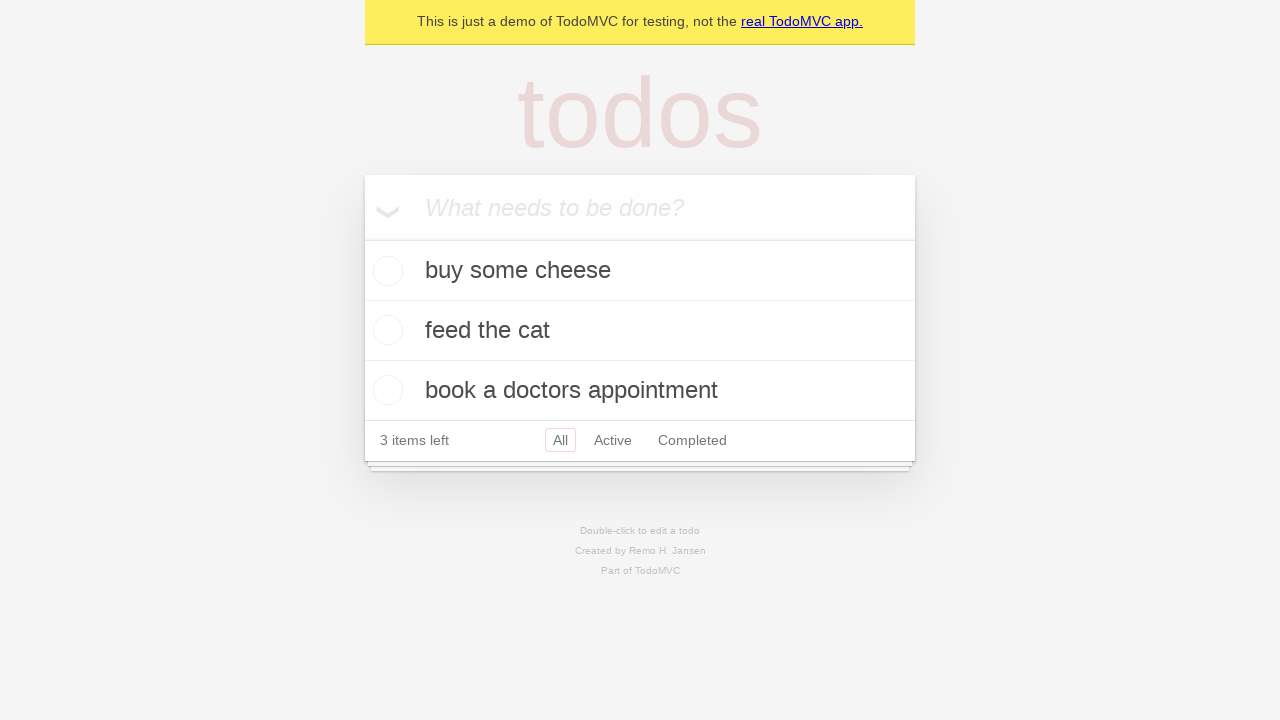

Checked the first todo item at (385, 271) on .todo-list li .toggle >> nth=0
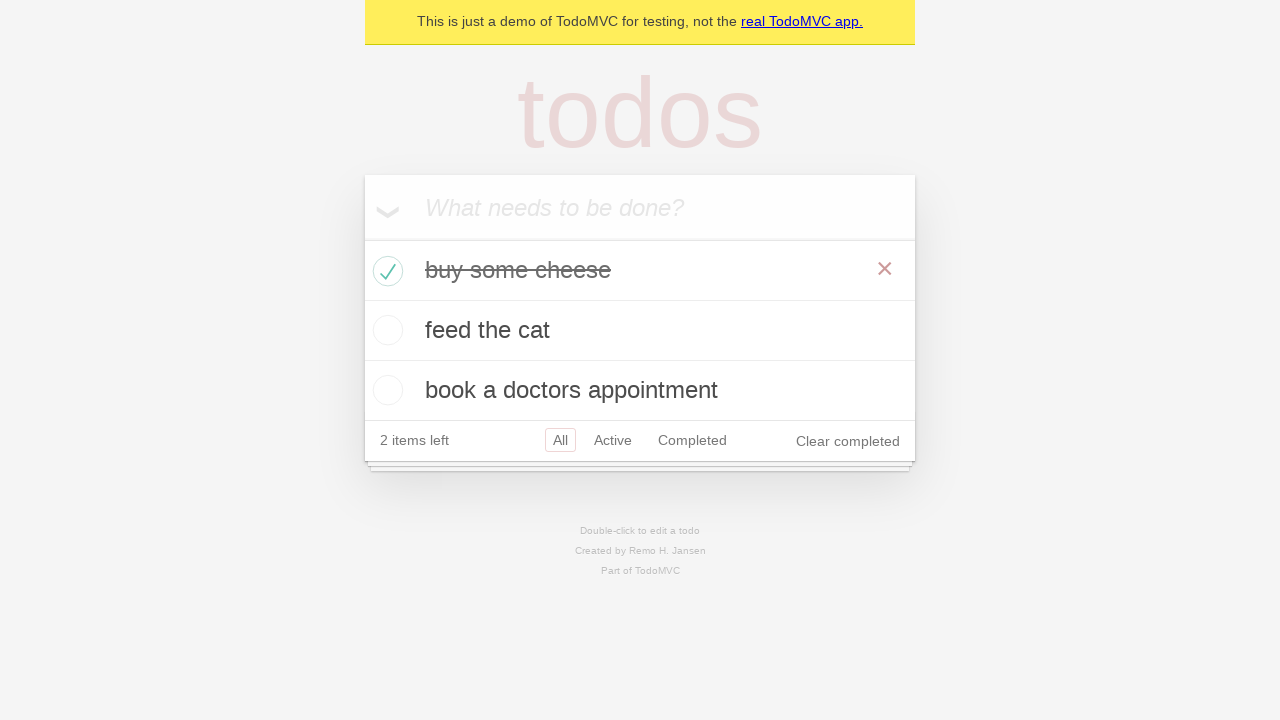

Clicked 'Clear completed' button to remove completed item at (848, 441) on internal:role=button[name="Clear completed"i]
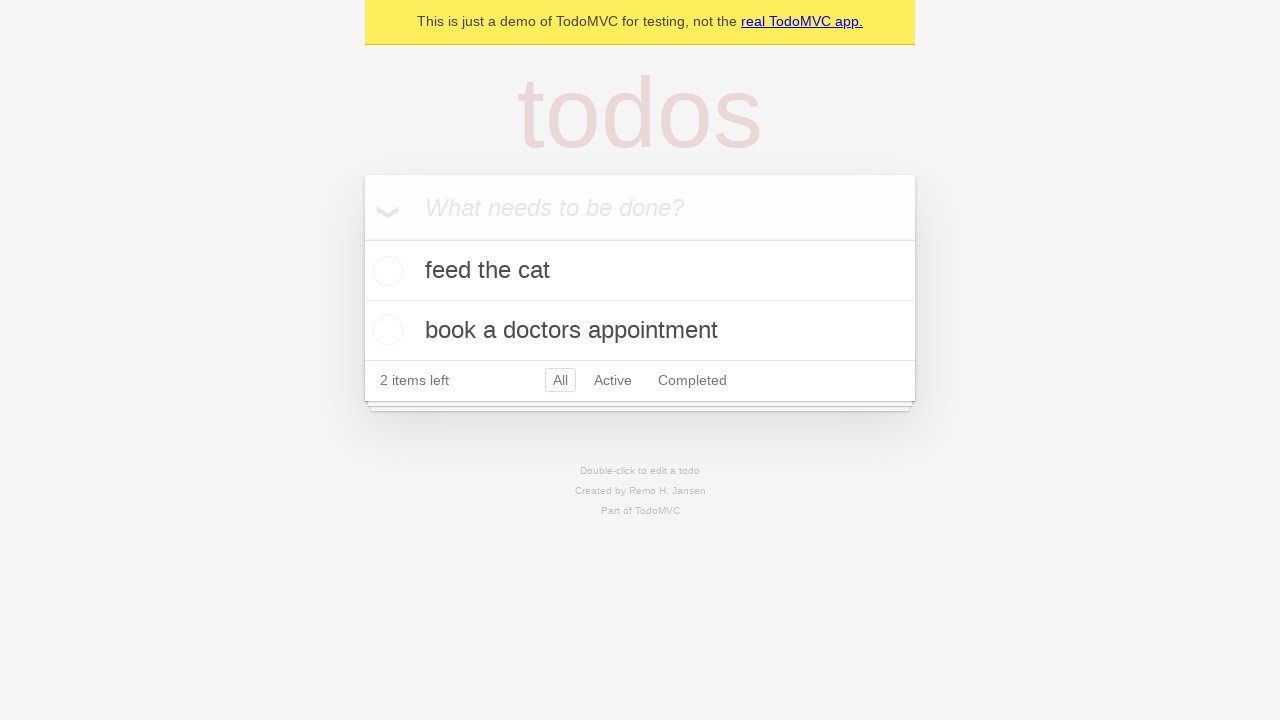

Waited 500ms for 'Clear completed' button to be hidden when no items are completed
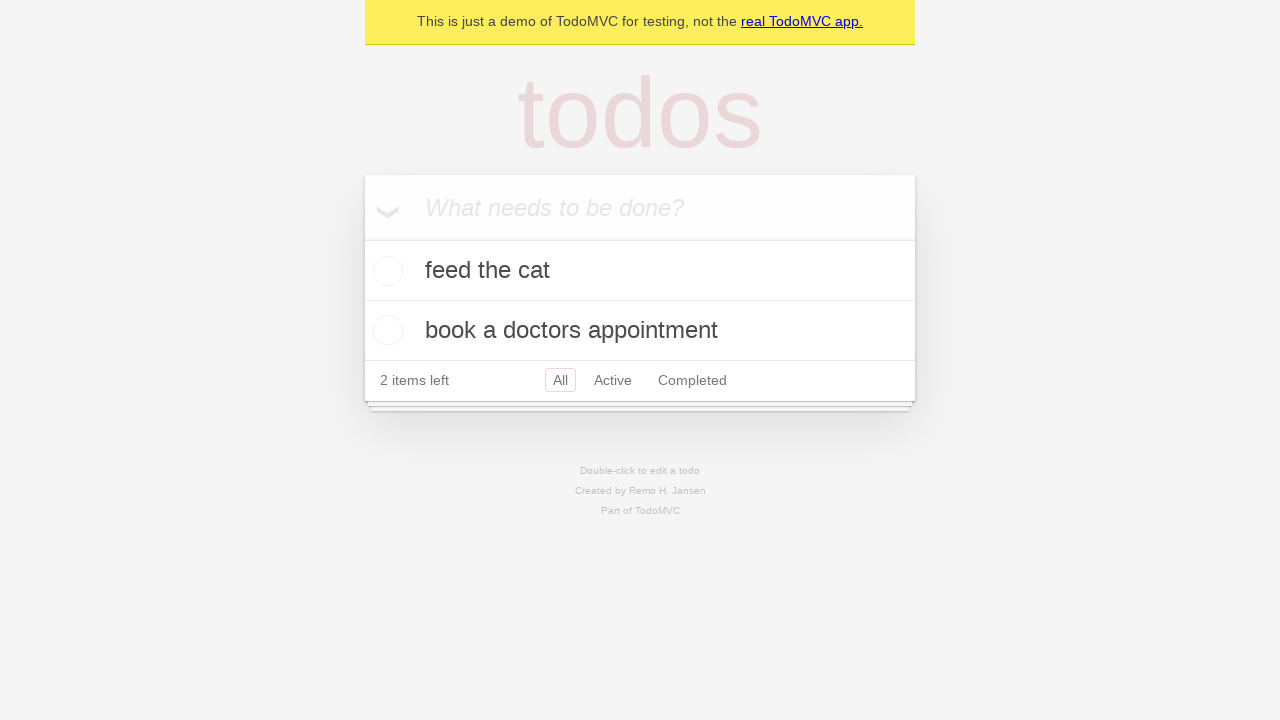

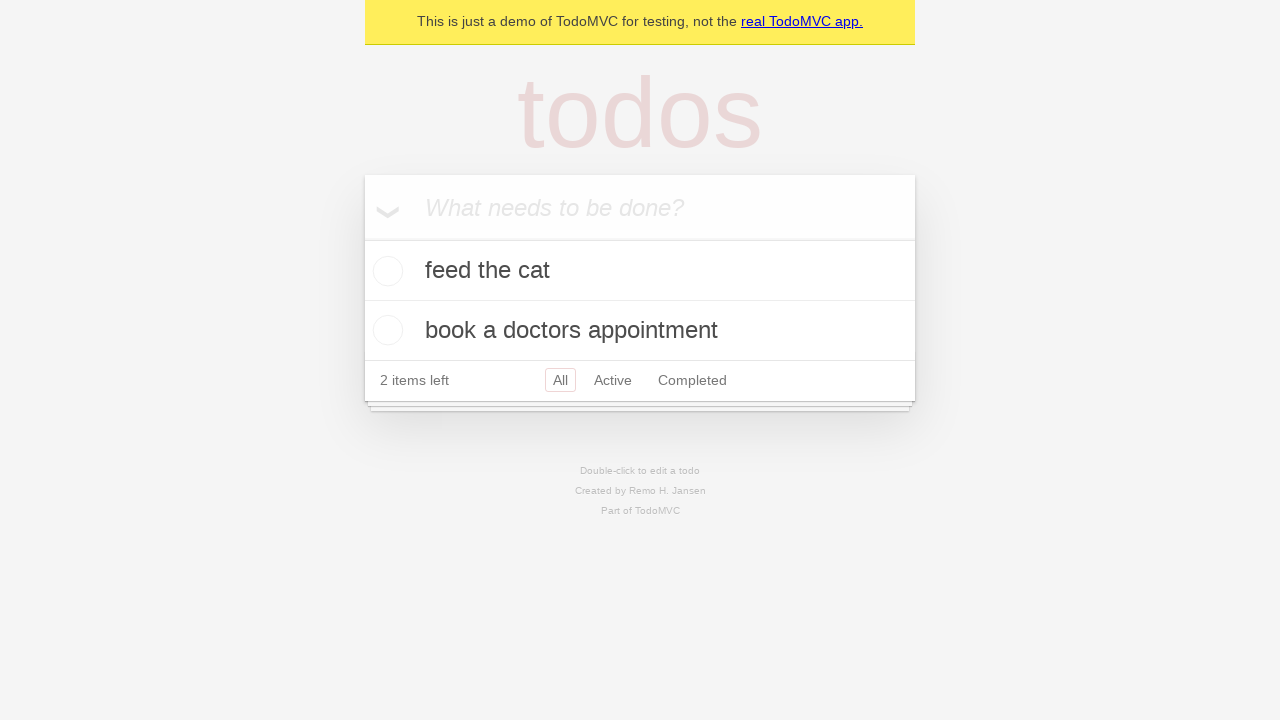